Navigates to a multiple file upload demo page and verifies the page title

Starting URL: https://davidwalsh.name/demo/multiple-file-upload.php

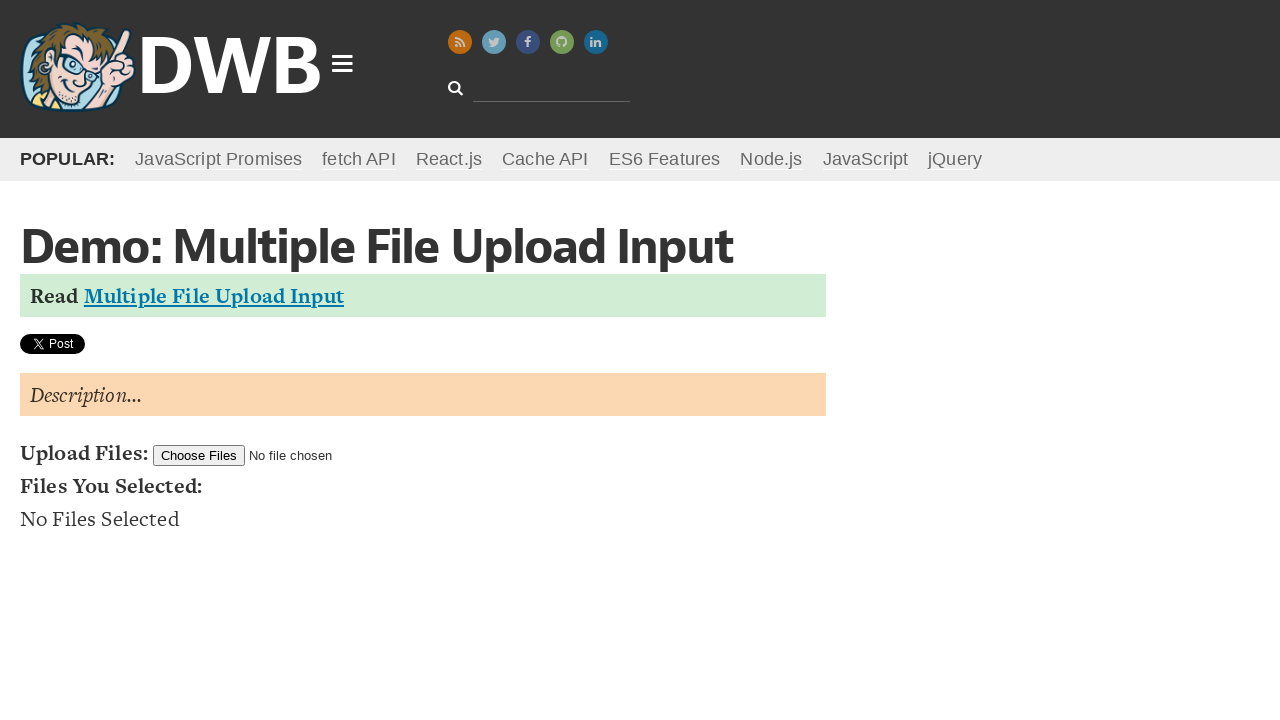

Navigated to multiple file upload demo page
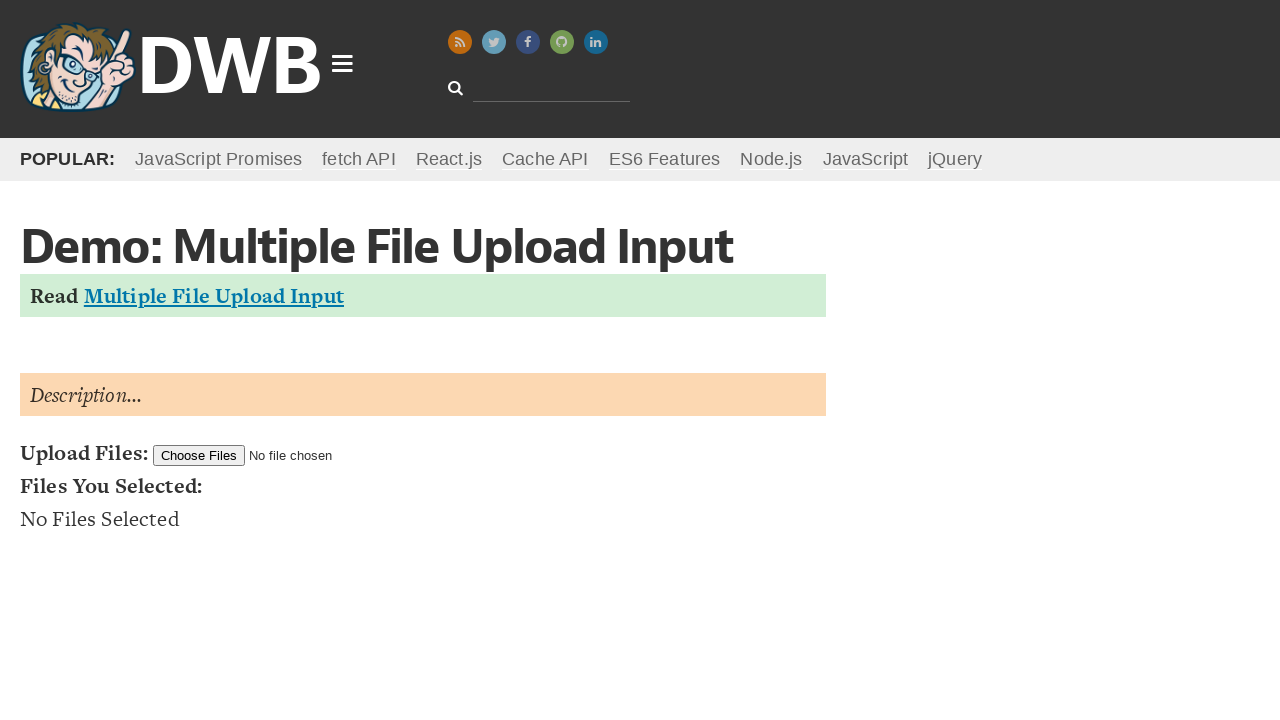

Retrieved page title
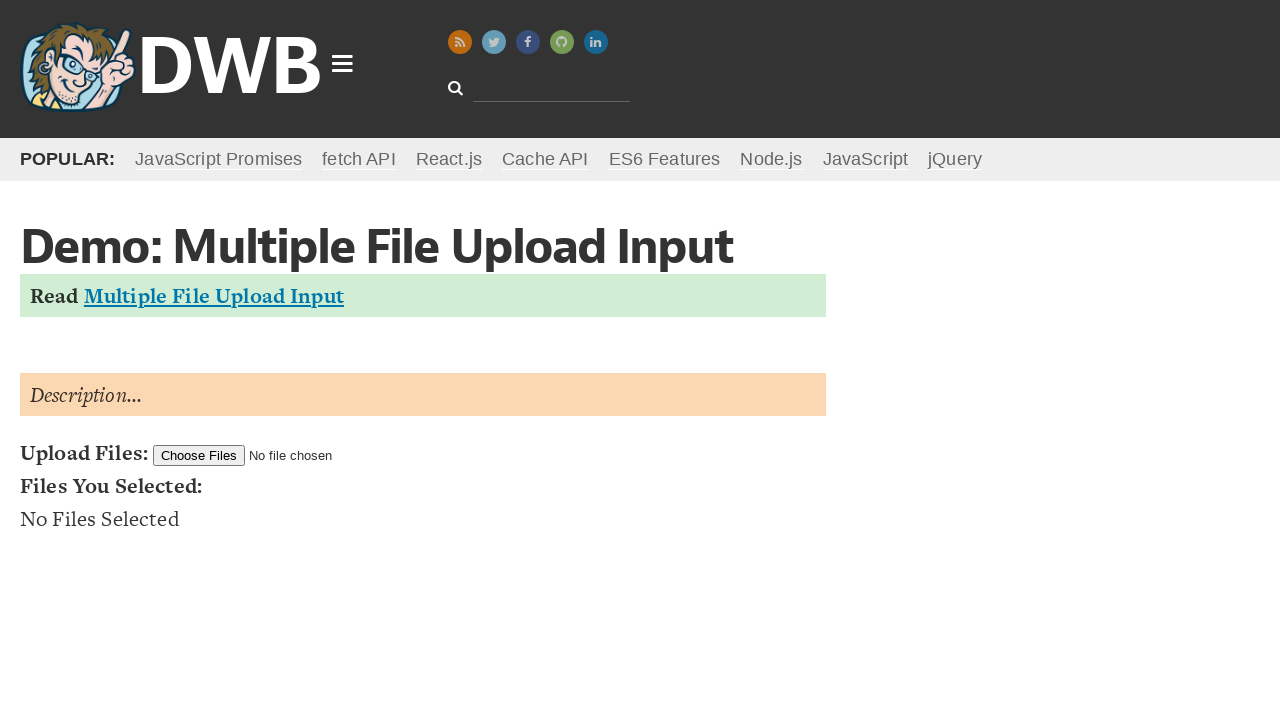

Verified page title matches 'Multiple File Upload Input Example'
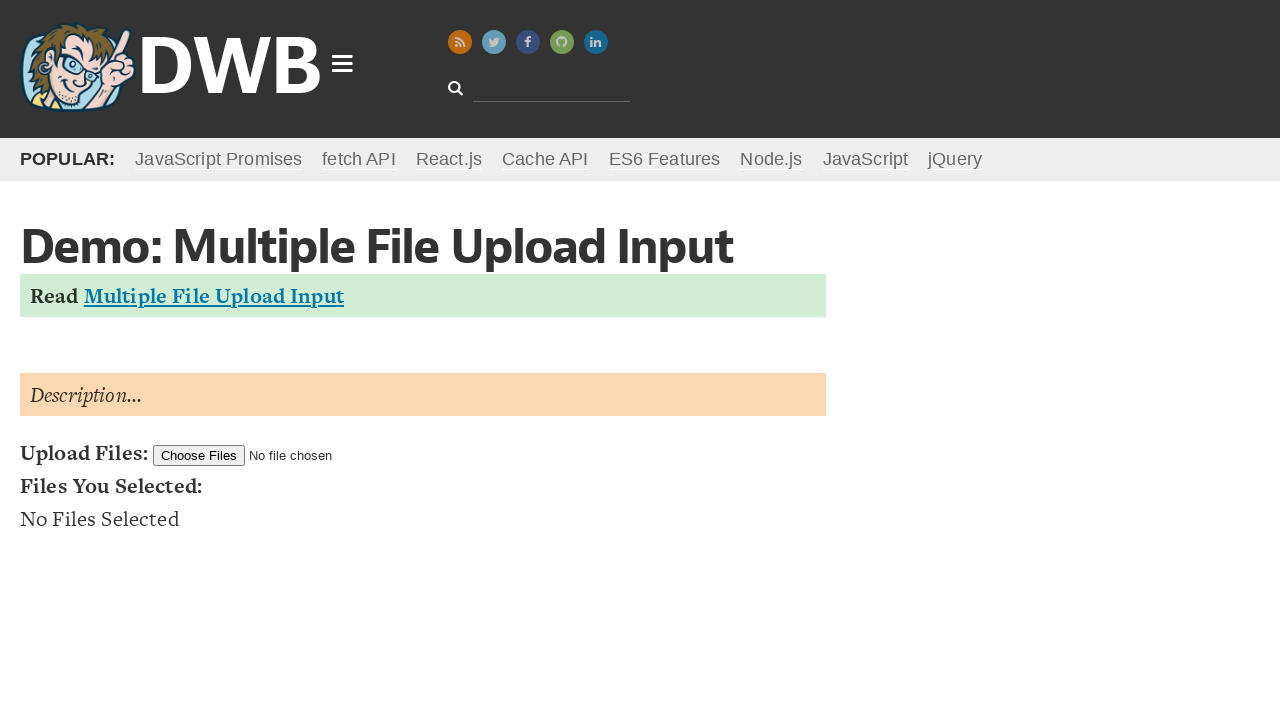

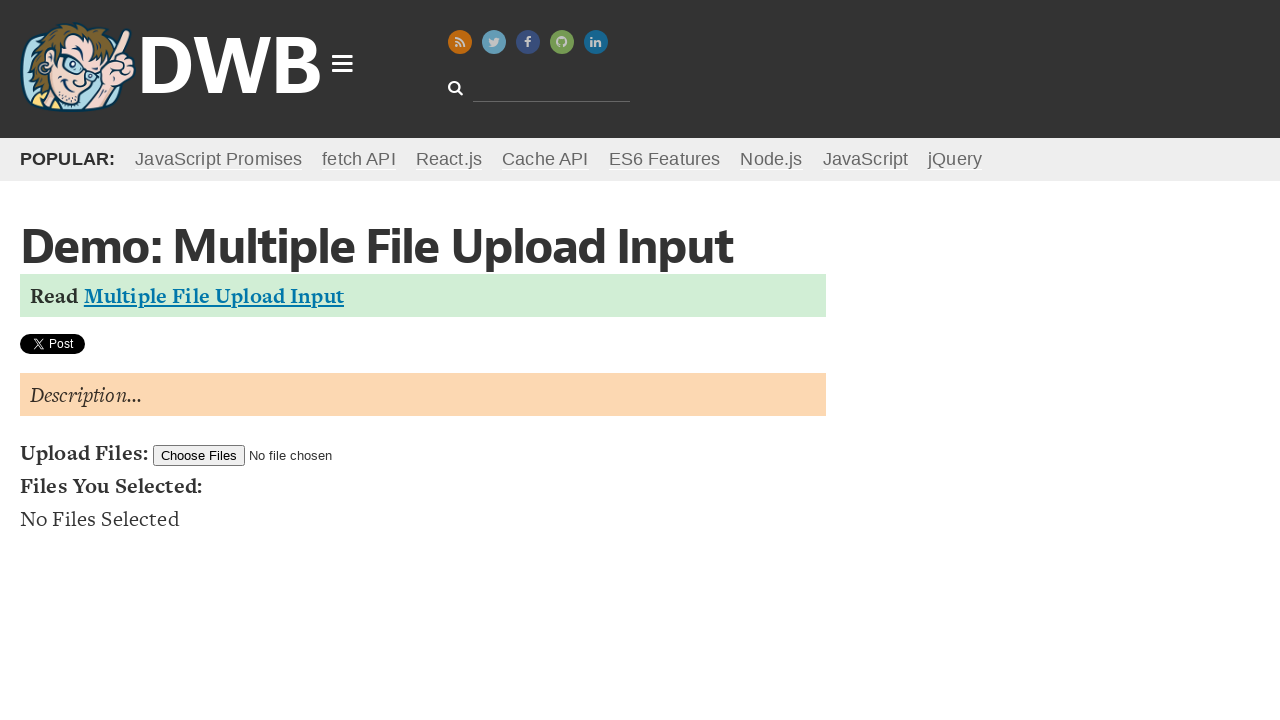